Tests multiple window handling with explicit window handle management, opening a new window and switching between them to verify titles

Starting URL: http://the-internet.herokuapp.com/windows

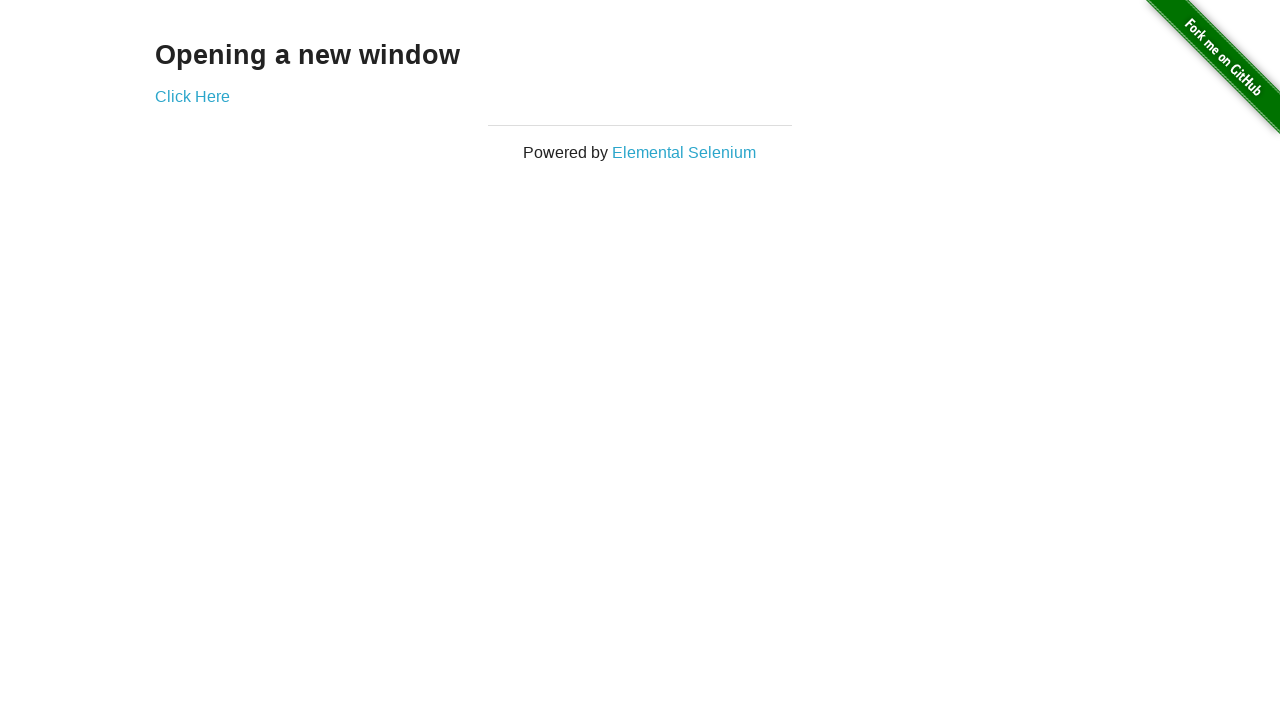

Clicked link to open new window at (192, 96) on .example a
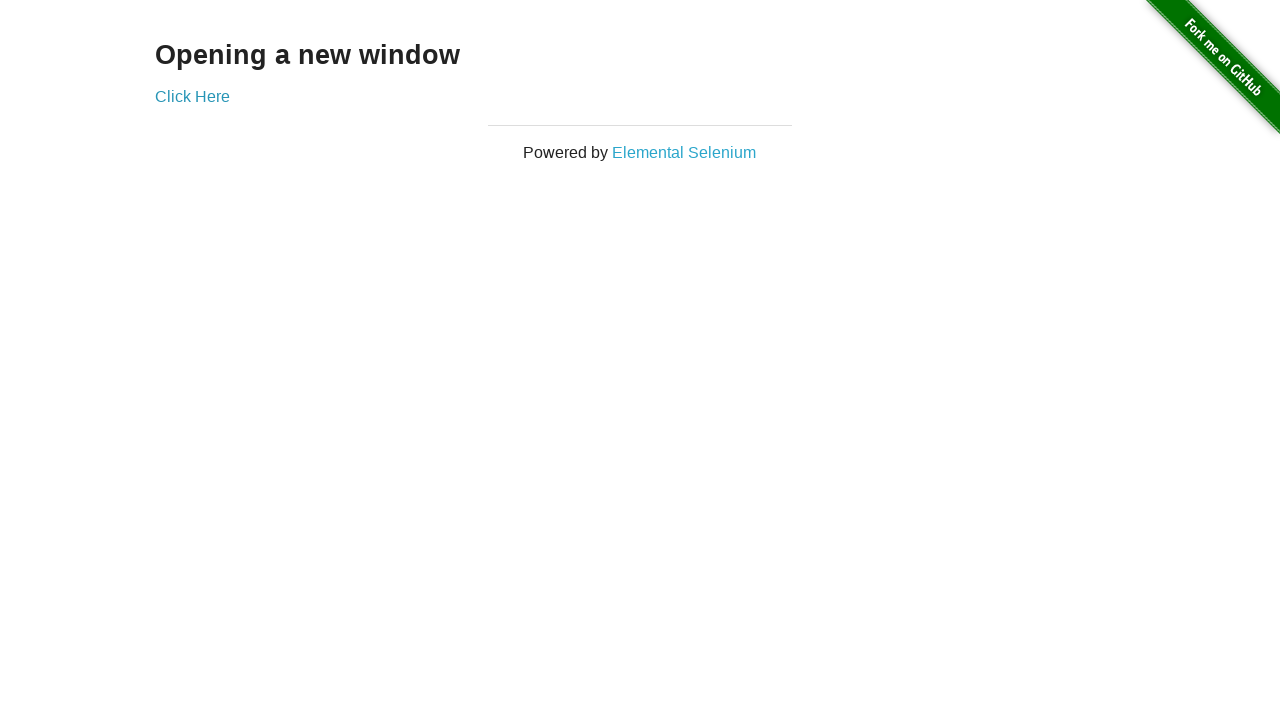

New window opened and captured
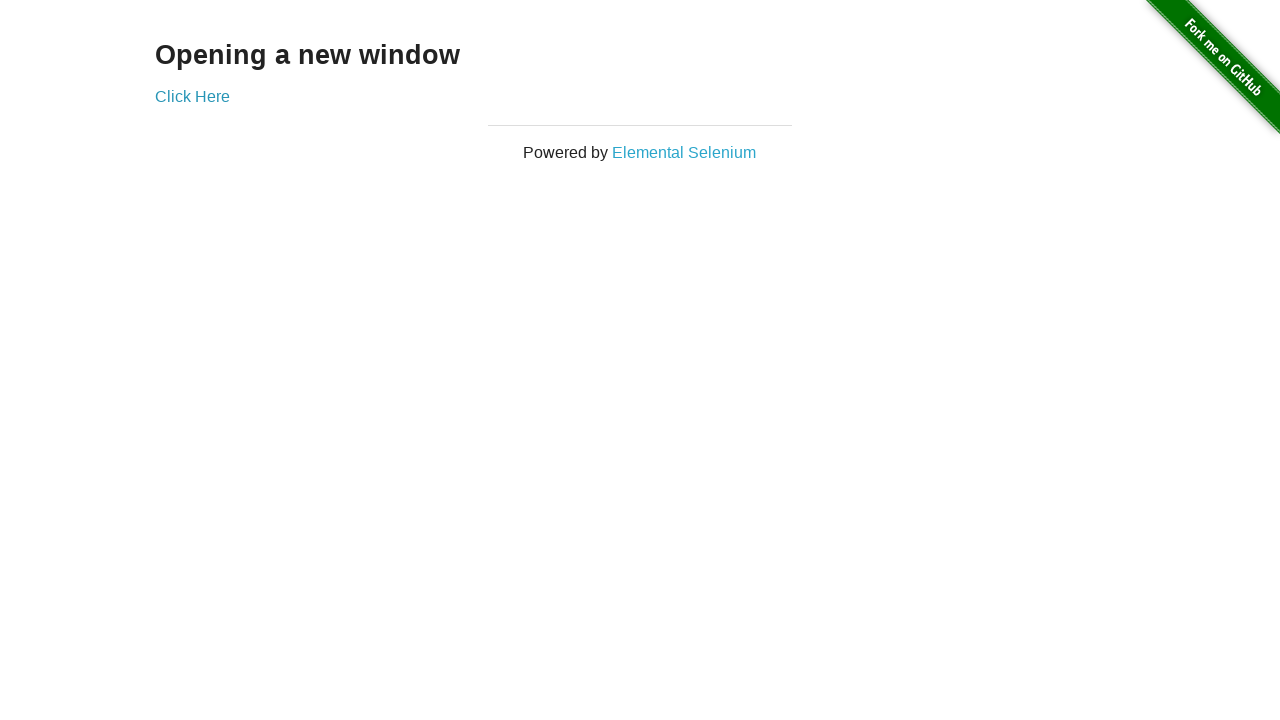

Verified original window title is not 'New Window'
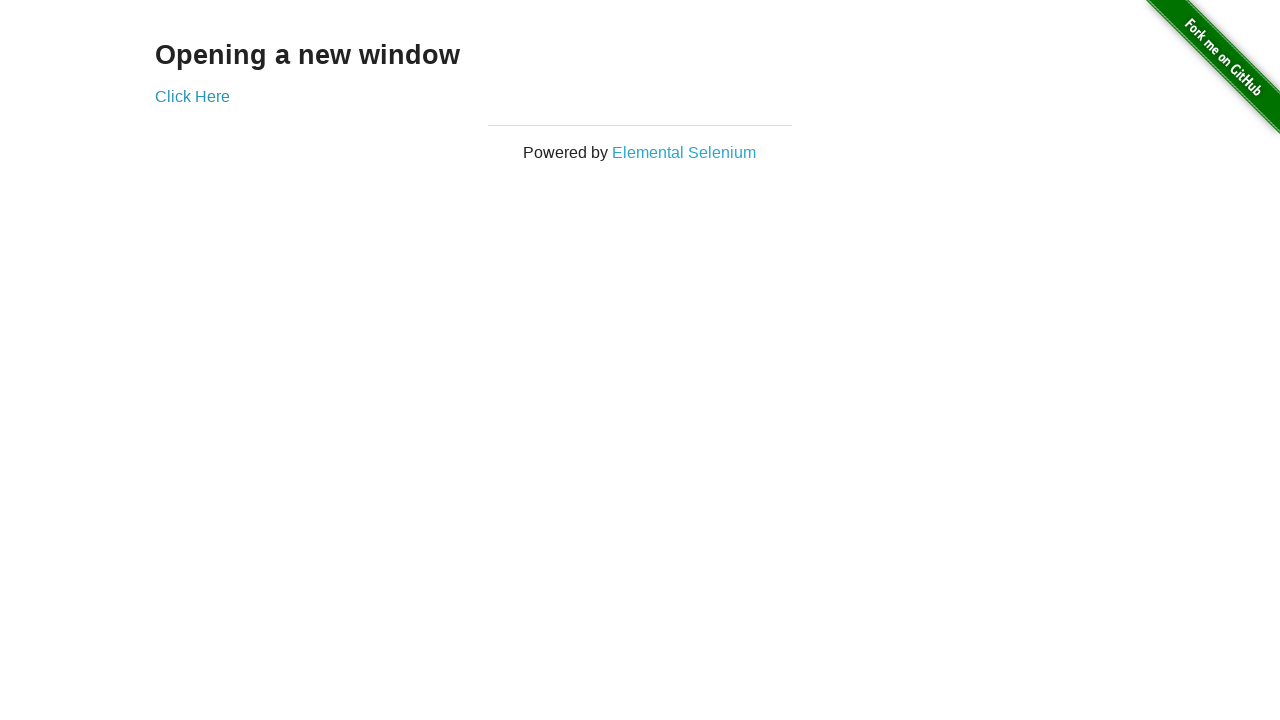

Verified new window title is 'New Window'
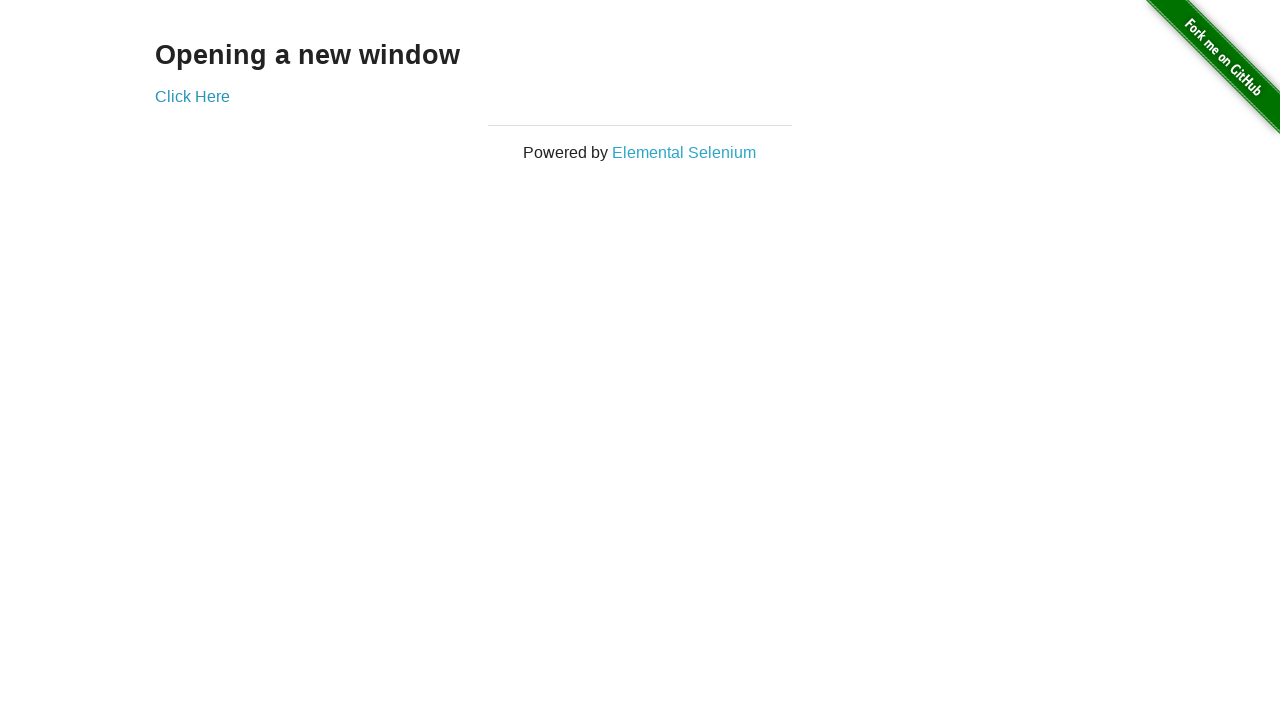

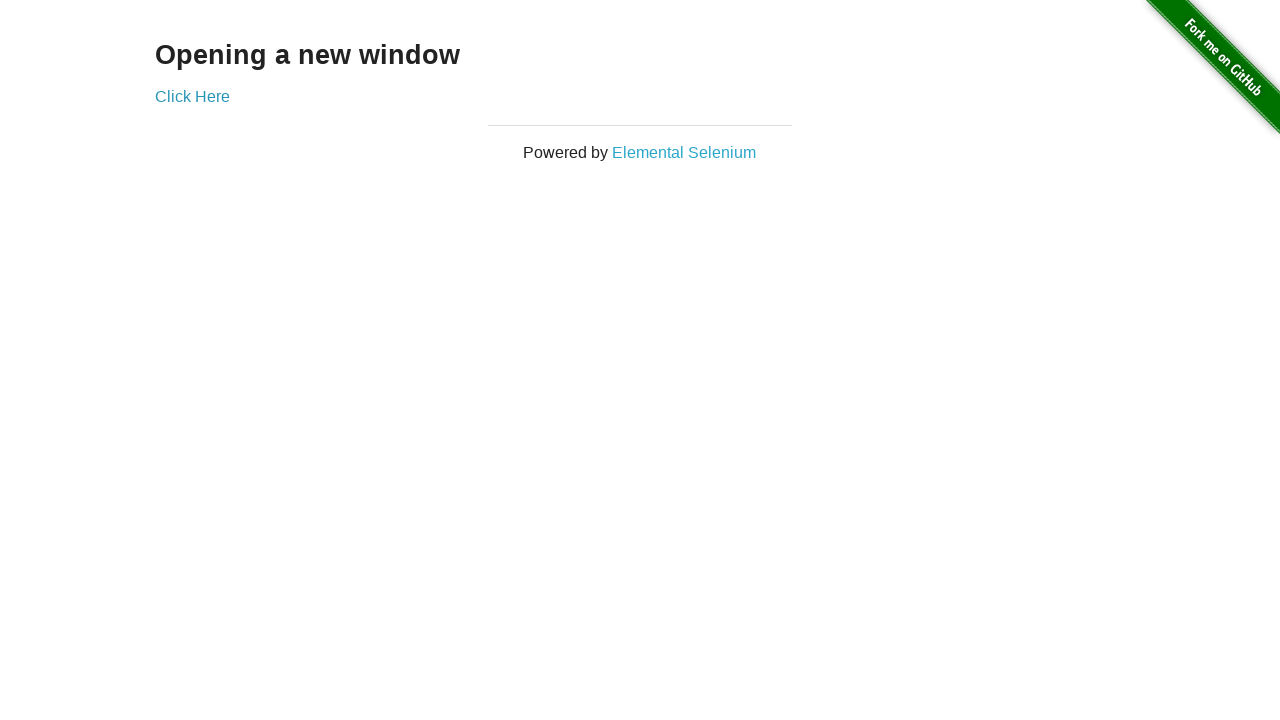